Tests registration with already registered email to verify duplicate email error message

Starting URL: https://thinking-tester-contact-list.herokuapp.com/addUser

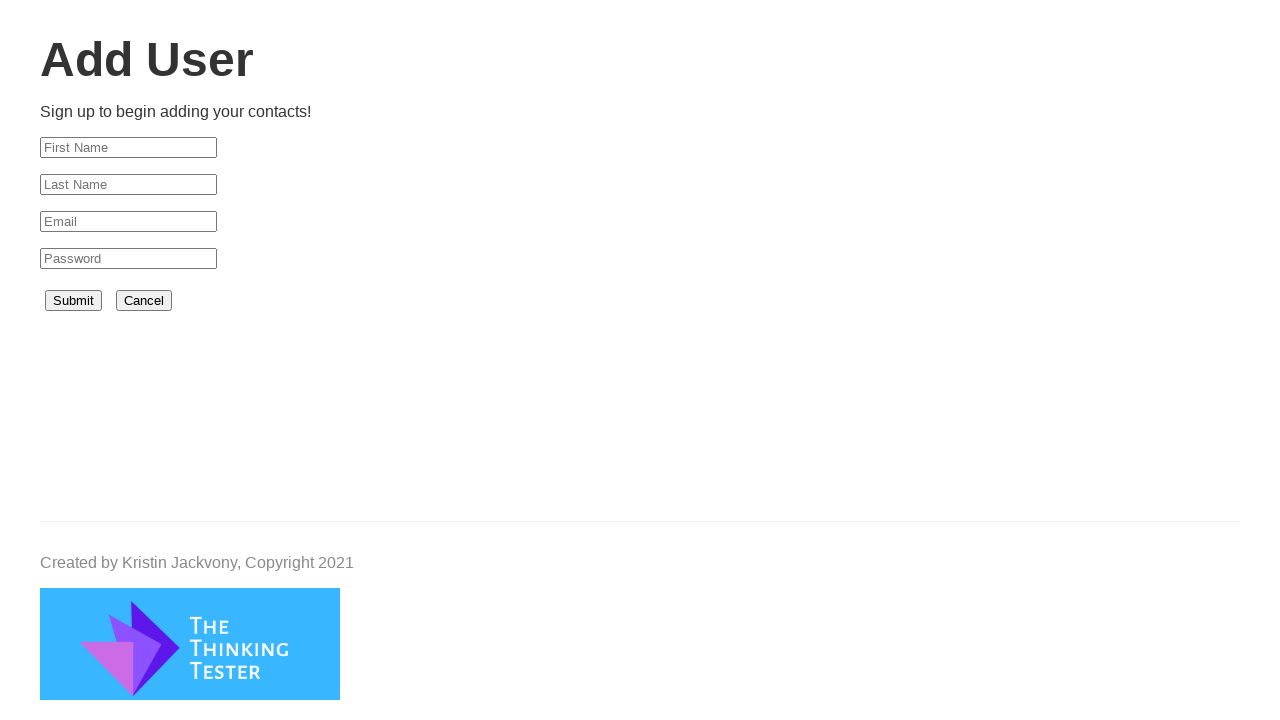

Filled first name field with 'Test' on #firstName
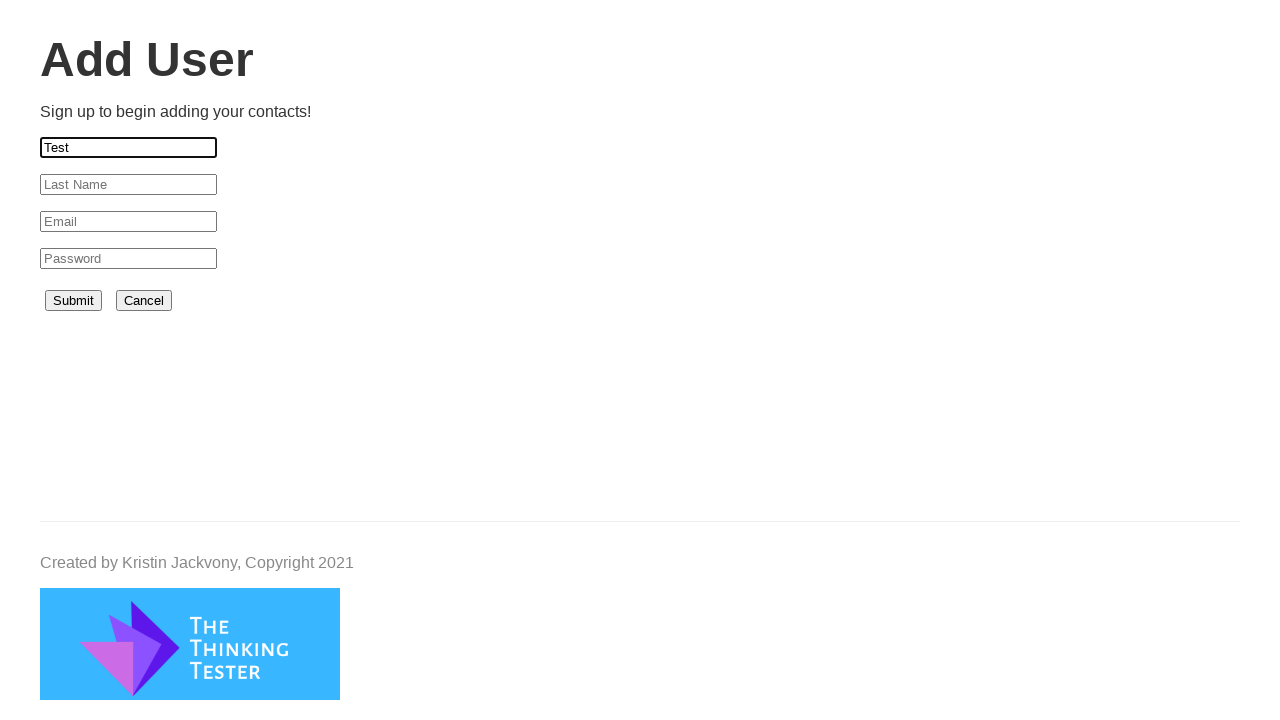

Filled last name field with 'User' on #lastName
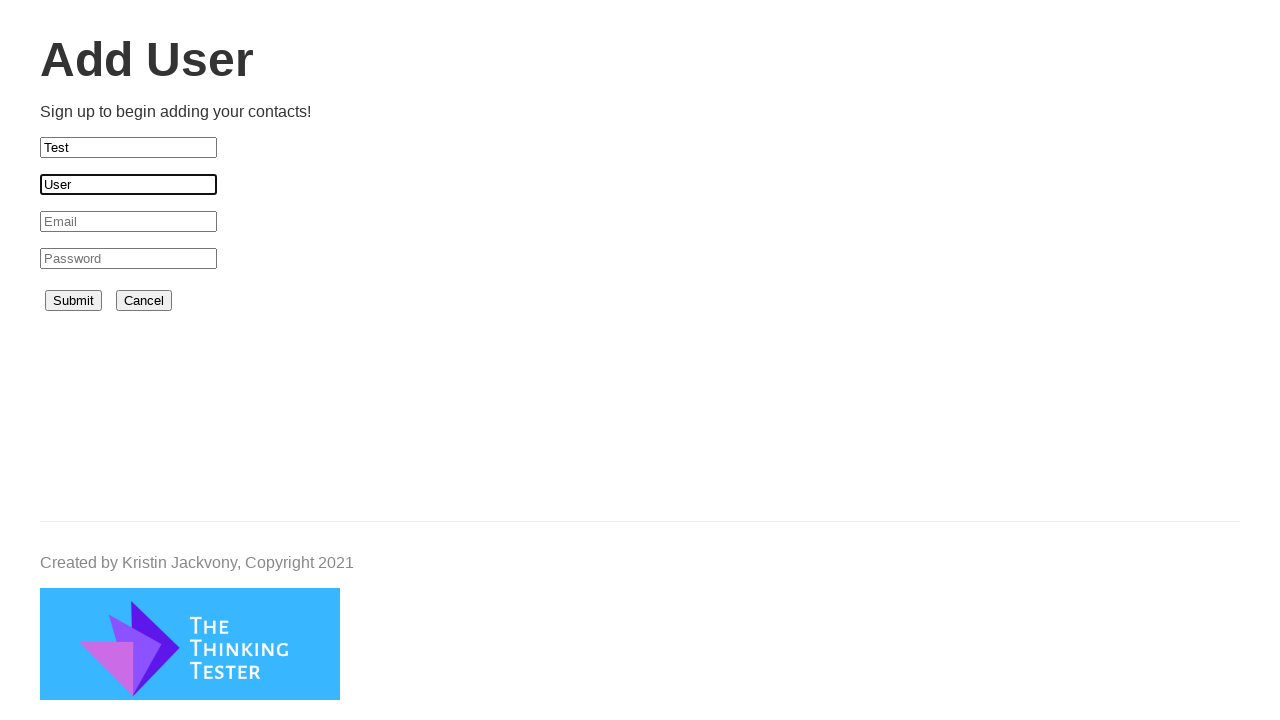

Filled email field with already registered email 'vasrira@gmail.com' on #email
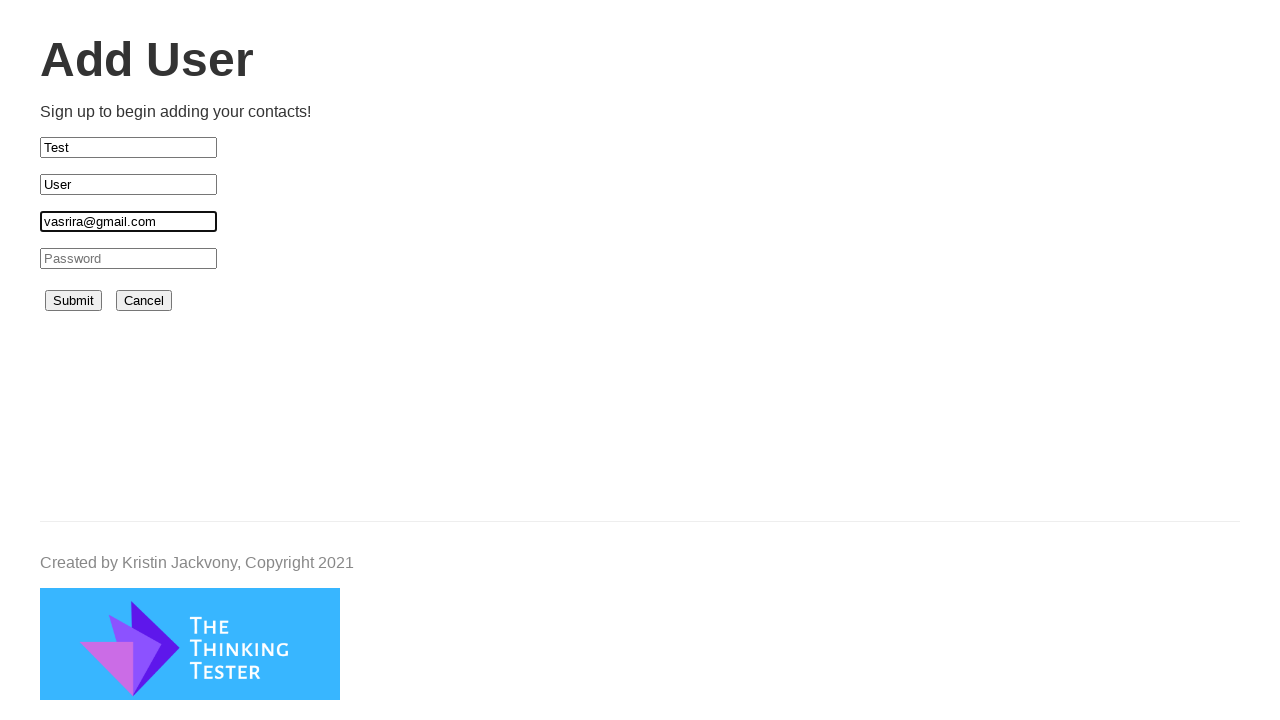

Filled password field with 'Test@1234' on #password
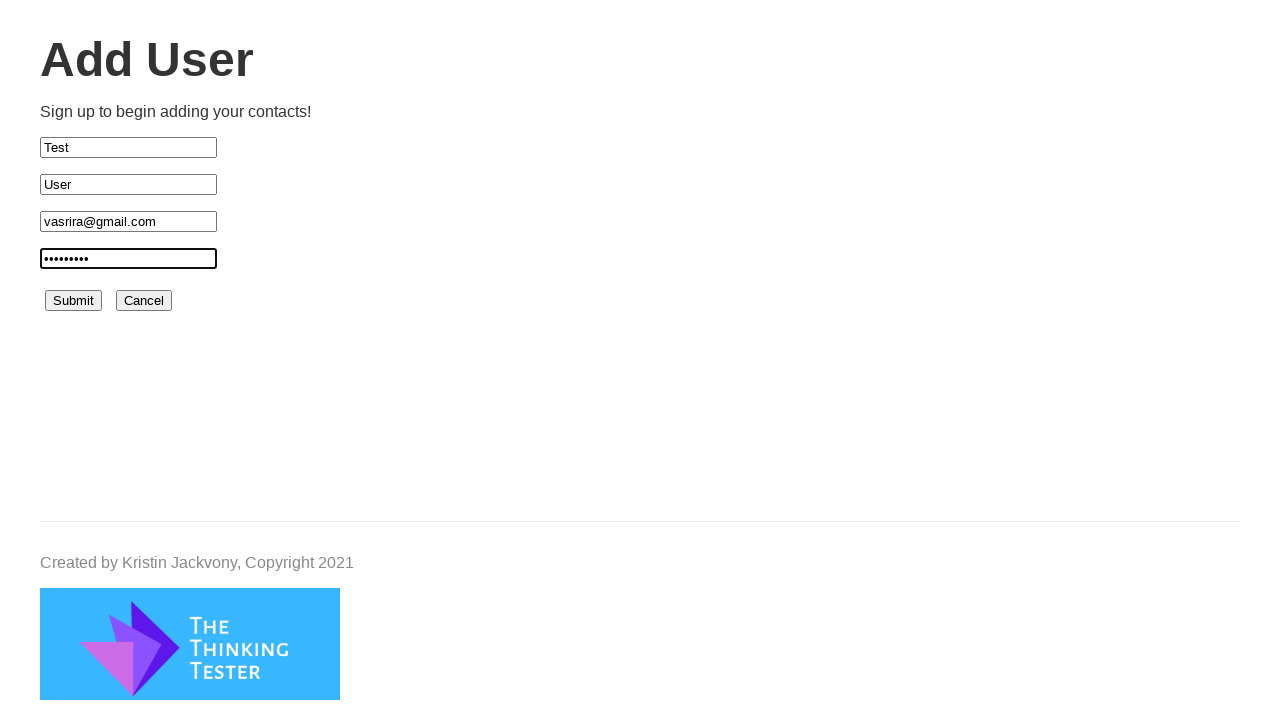

Clicked submit button to register with duplicate email at (74, 301) on button[type='submit']
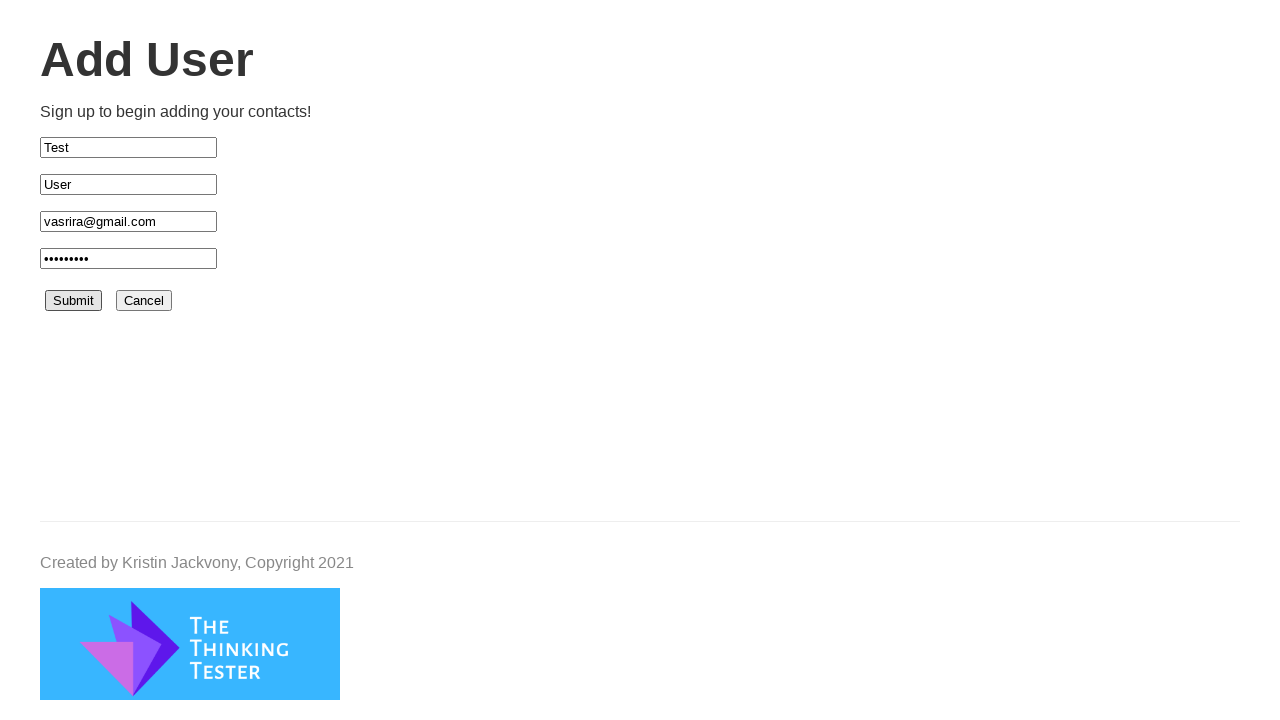

Verified duplicate email error message appeared: 'Email address is already in use'
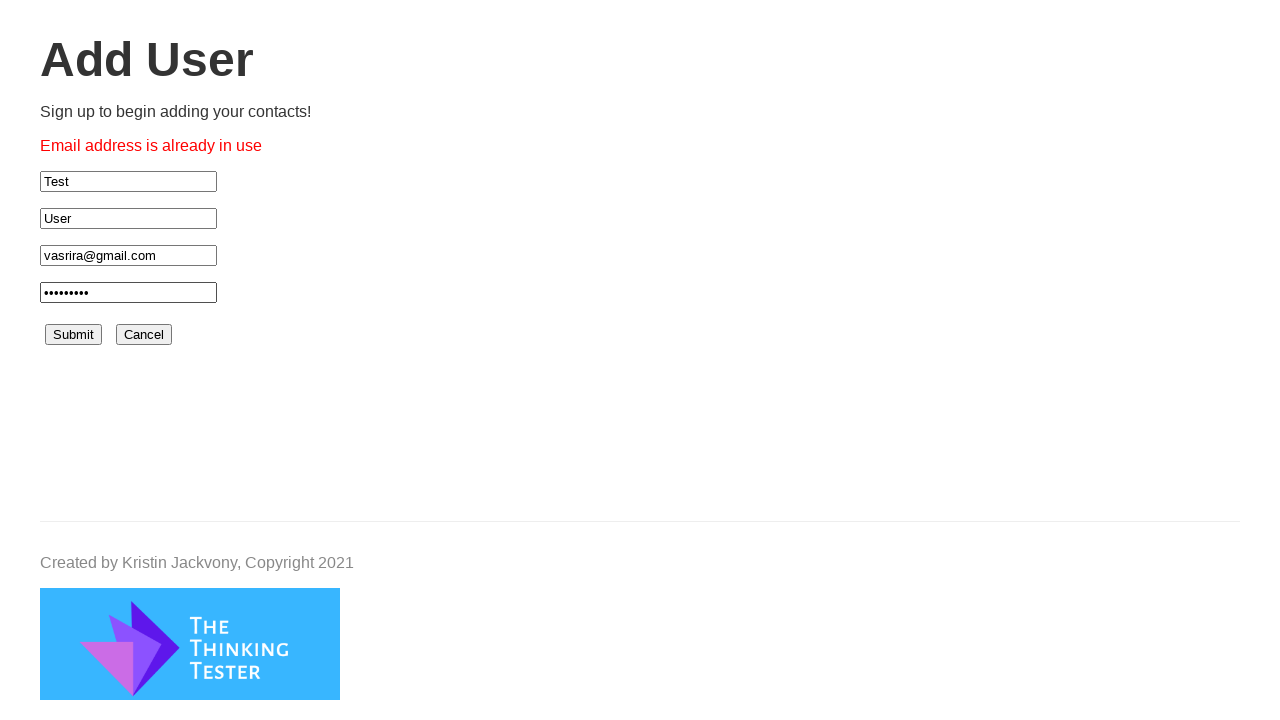

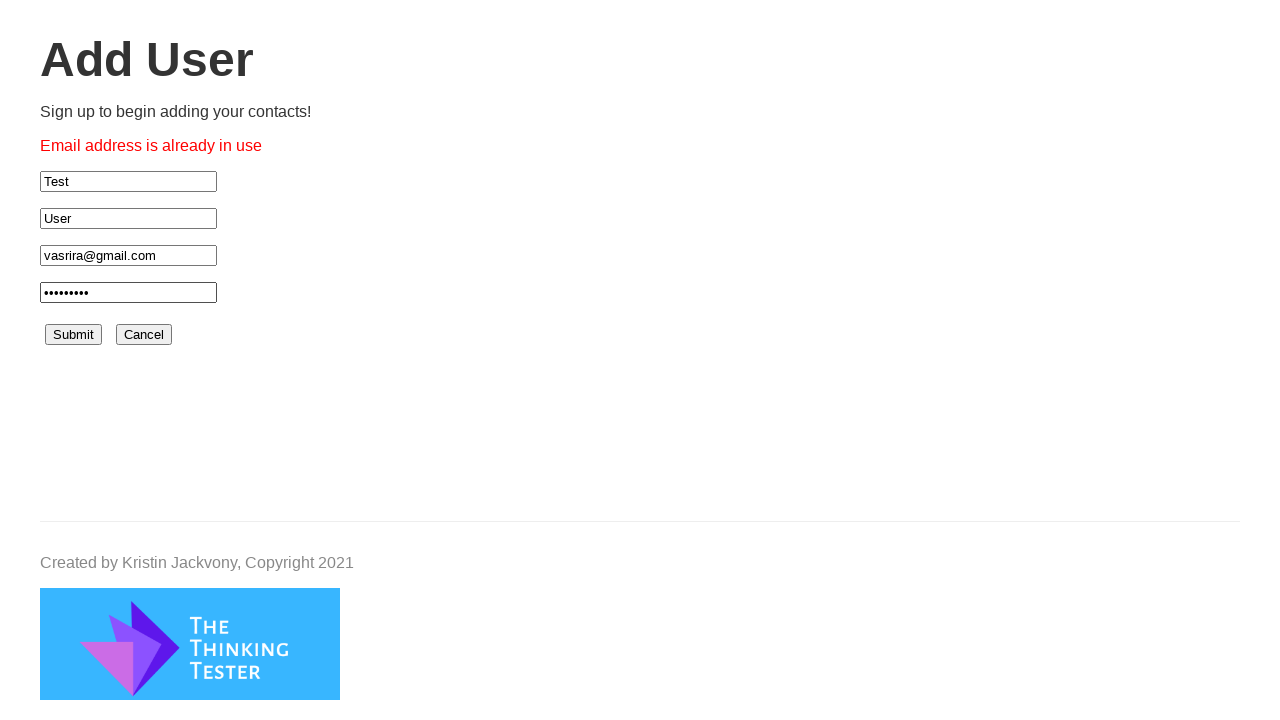